Navigates to the Horizontal Slider page by clicking the link

Starting URL: https://the-internet.herokuapp.com/

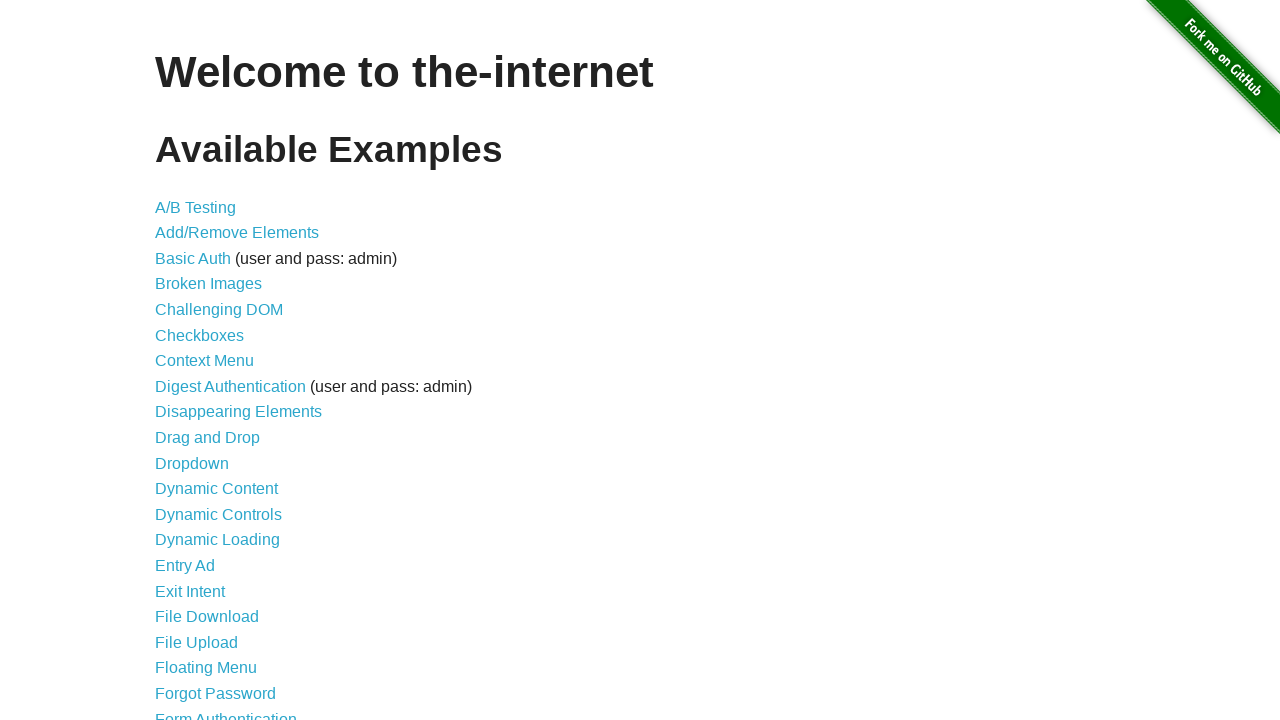

Navigated to the-internet.herokuapp.com home page
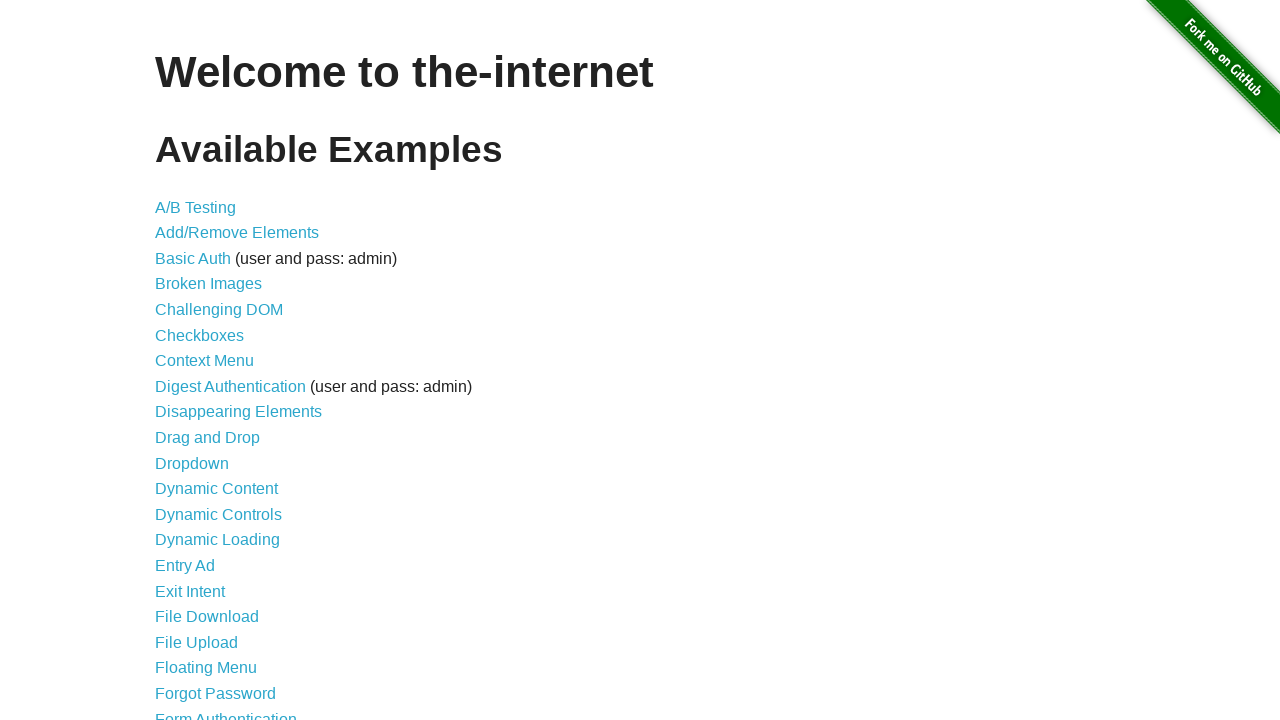

Clicked on Horizontal Slider link at (214, 361) on a[href='/horizontal_slider']
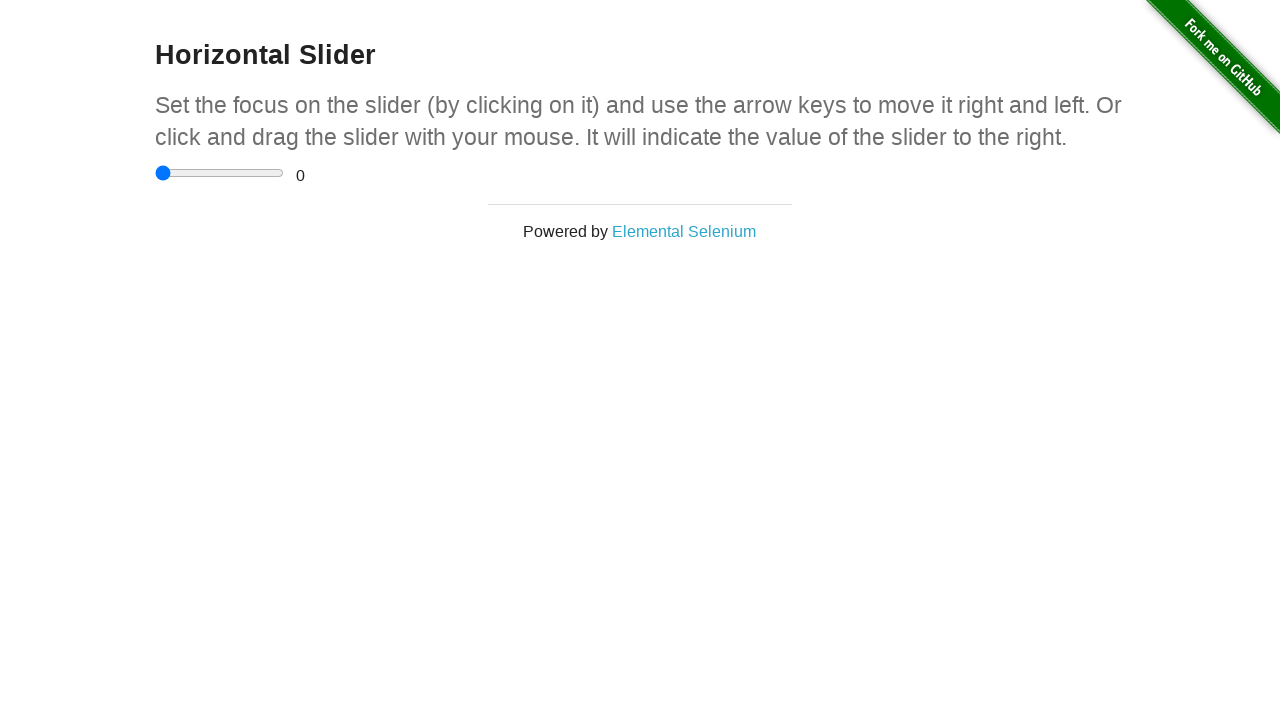

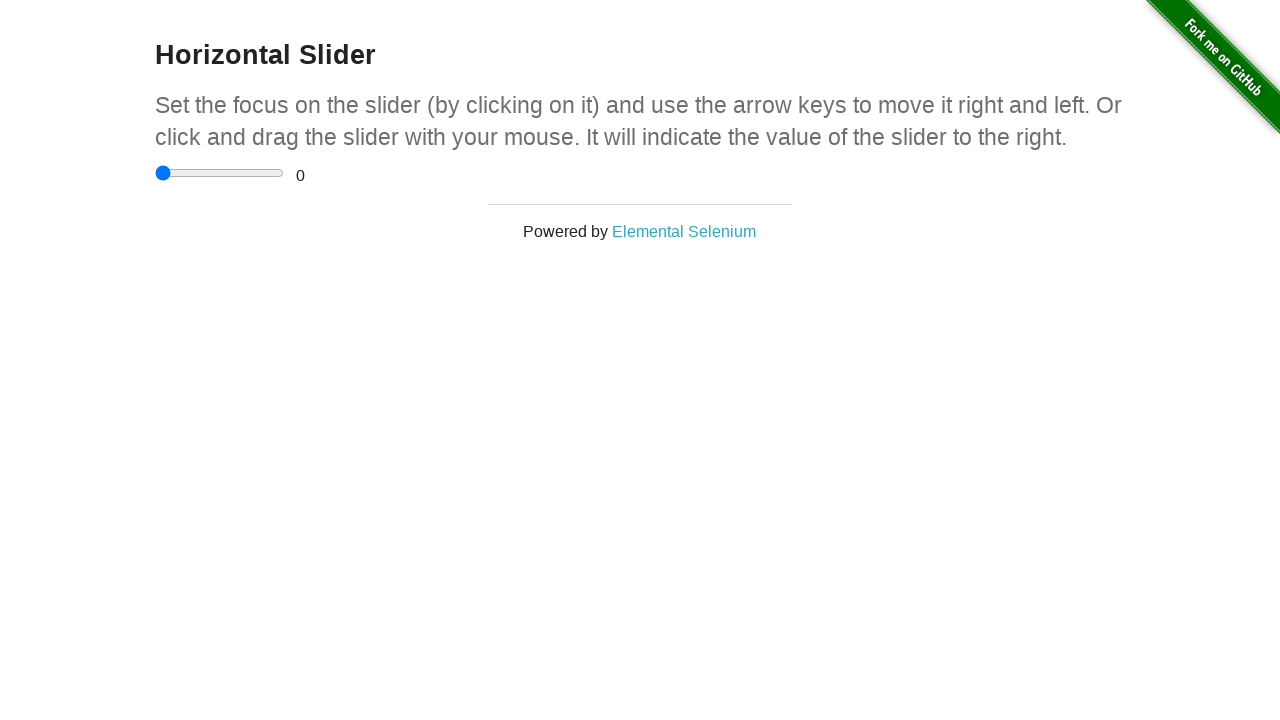